Tests login functionality with valid credentials and verifies successful navigation to main page

Starting URL: https://www.saucedemo.com/

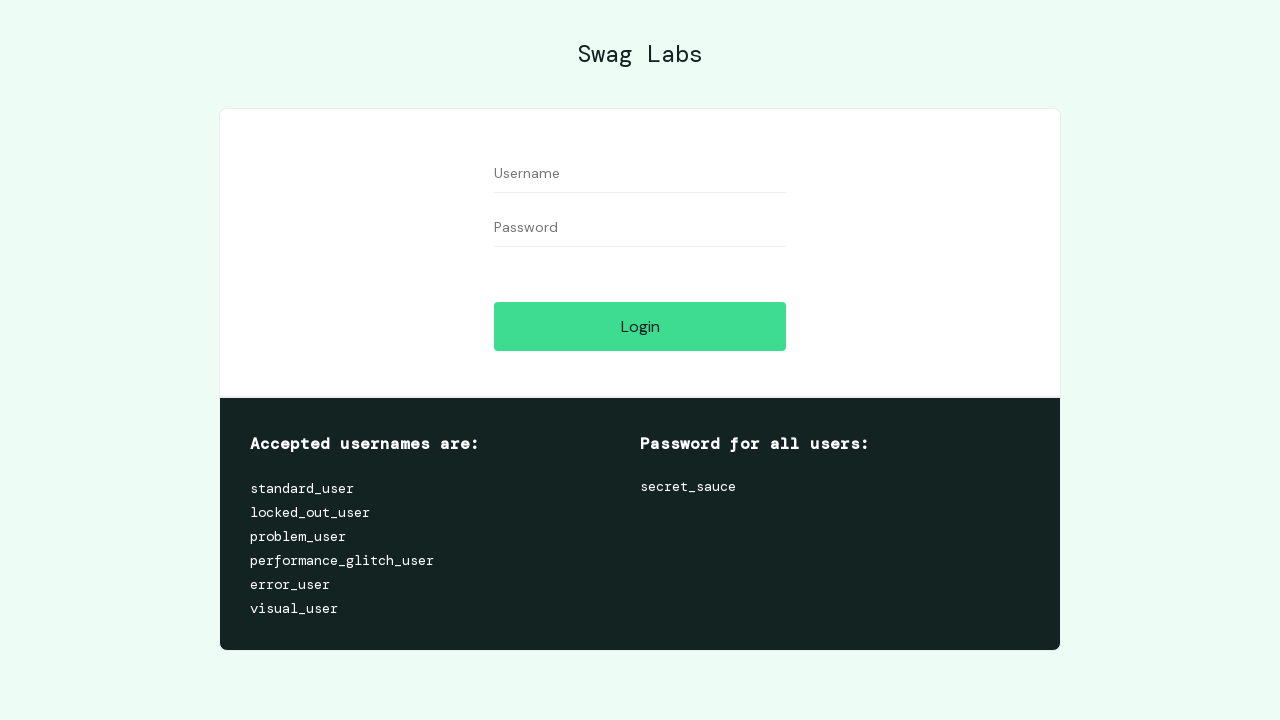

Filled username field with 'standard_user' on [data-test='username']
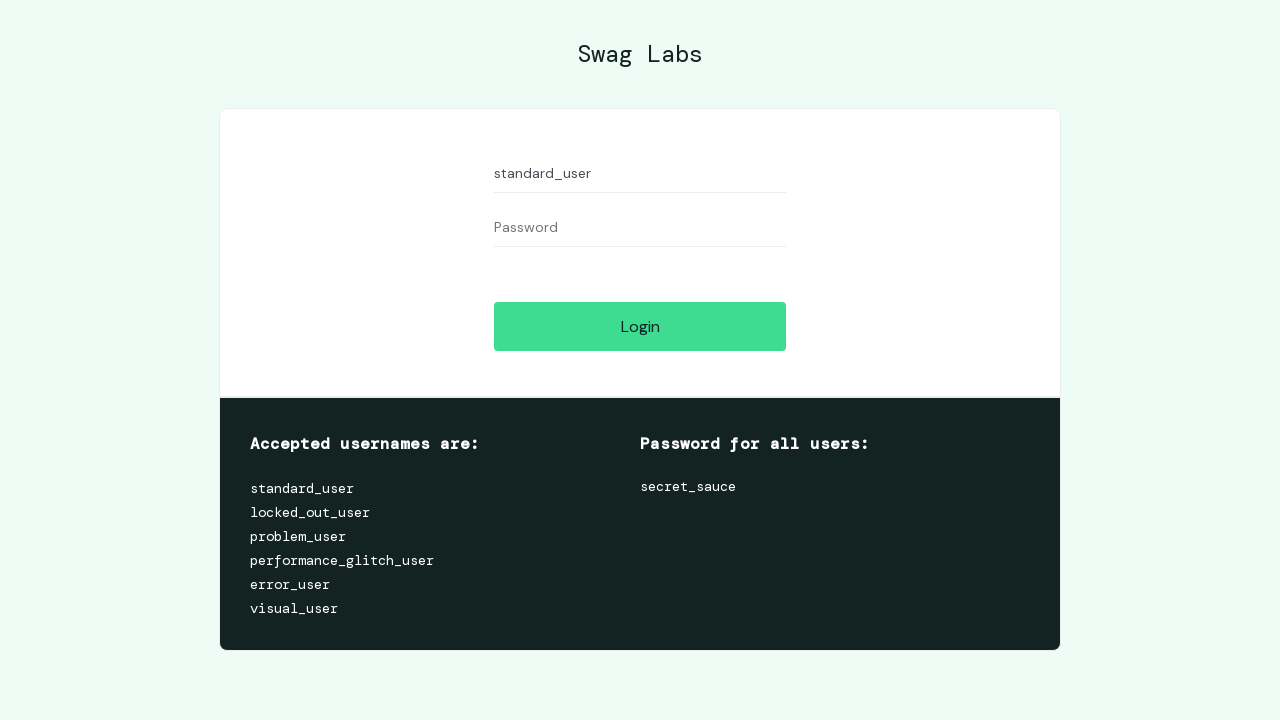

Filled password field with 'secret_sauce' on #password
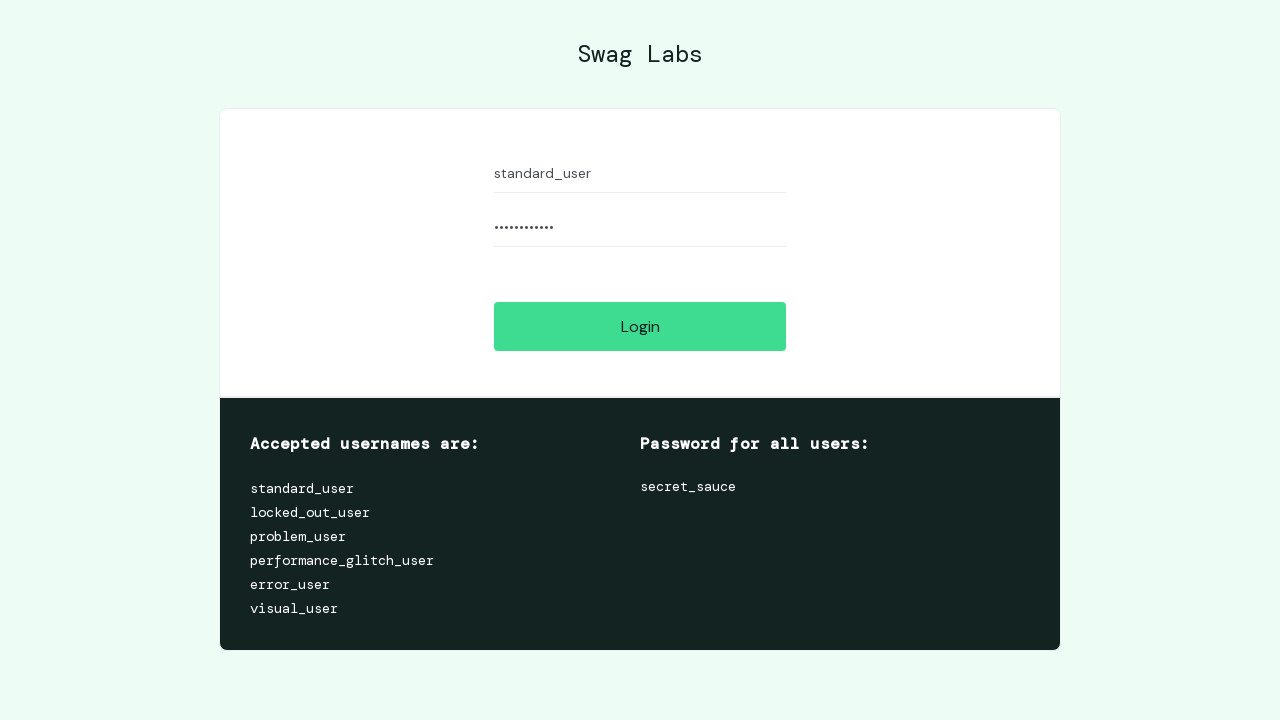

Clicked login button to submit credentials at (640, 326) on #login-button
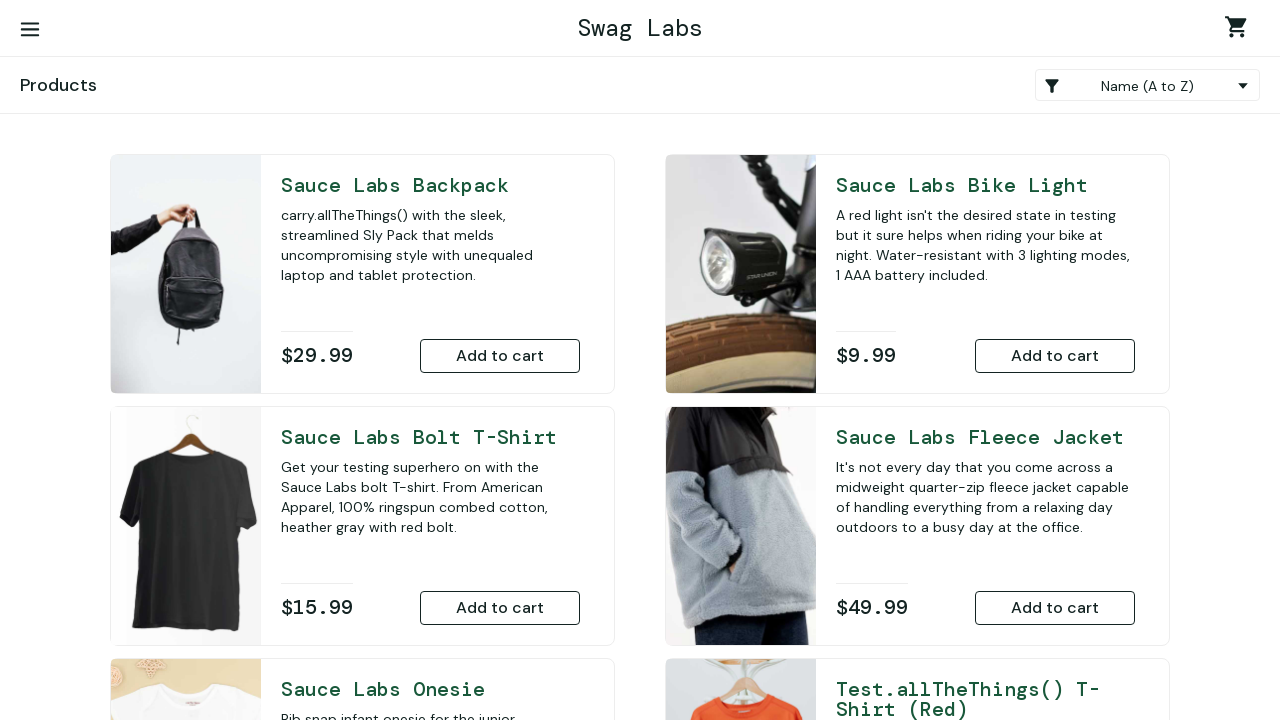

Main page loaded successfully - verified by title element presence
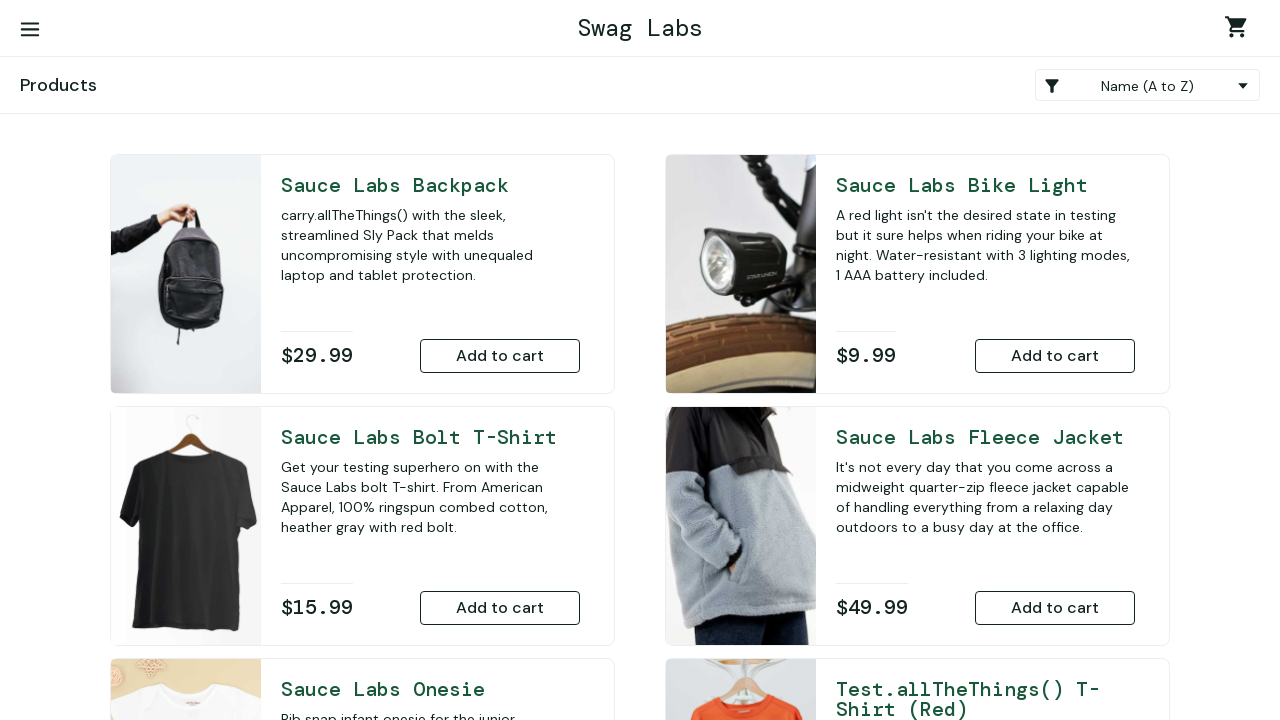

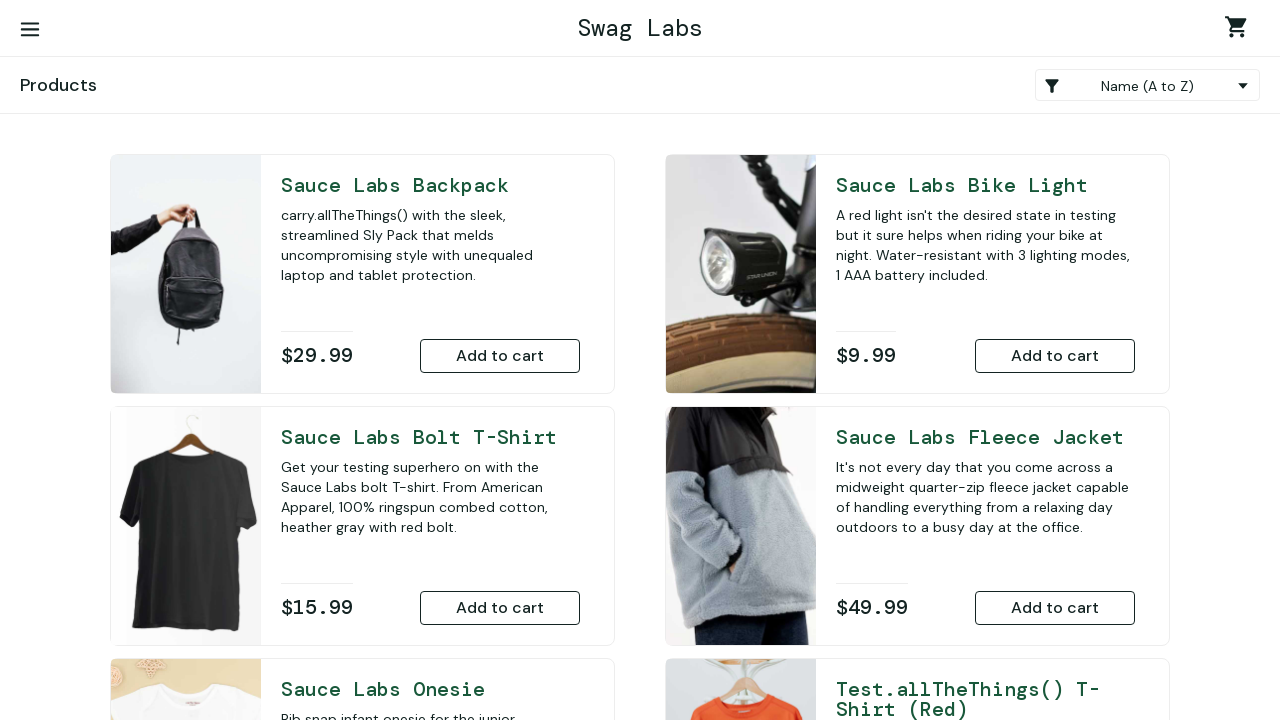